Tests various dropdown and select elements on the LeafGround practice page by selecting different options including tools, country, city, course, language, and values

Starting URL: https://www.leafground.com/select.xhtml

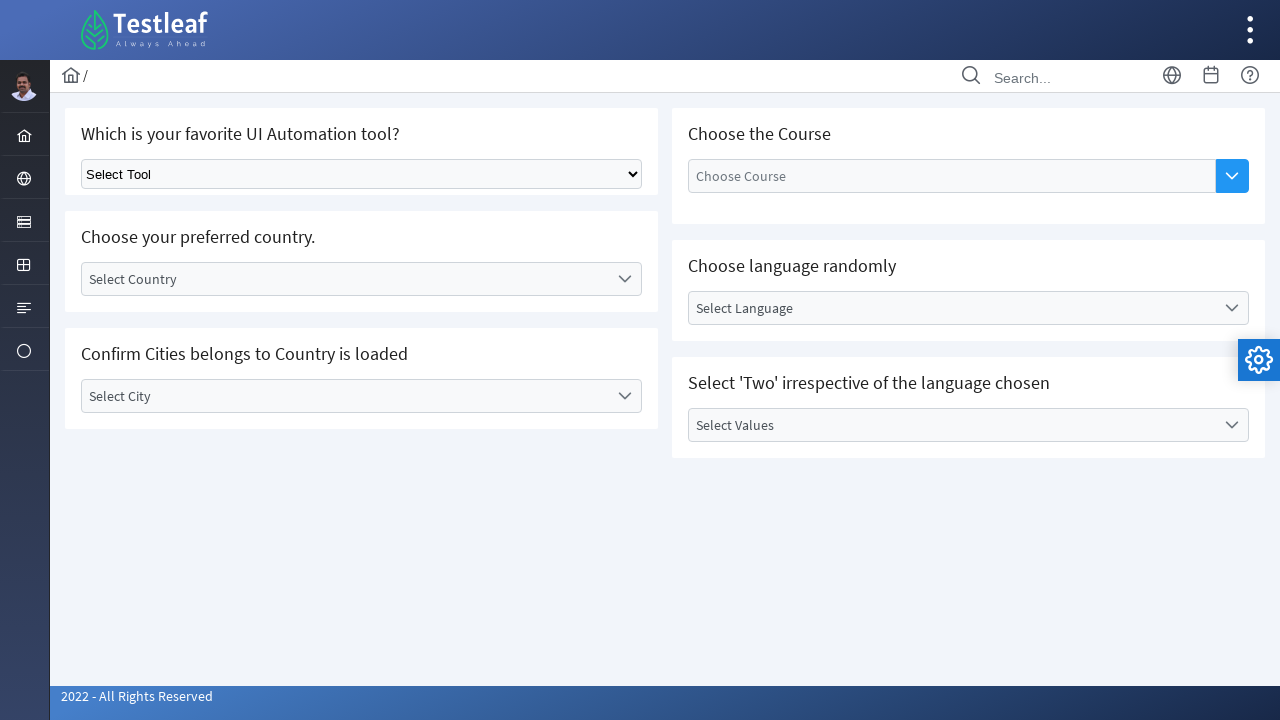

Selected 'Selenium' from basic dropdown on select.ui-selectonemenu
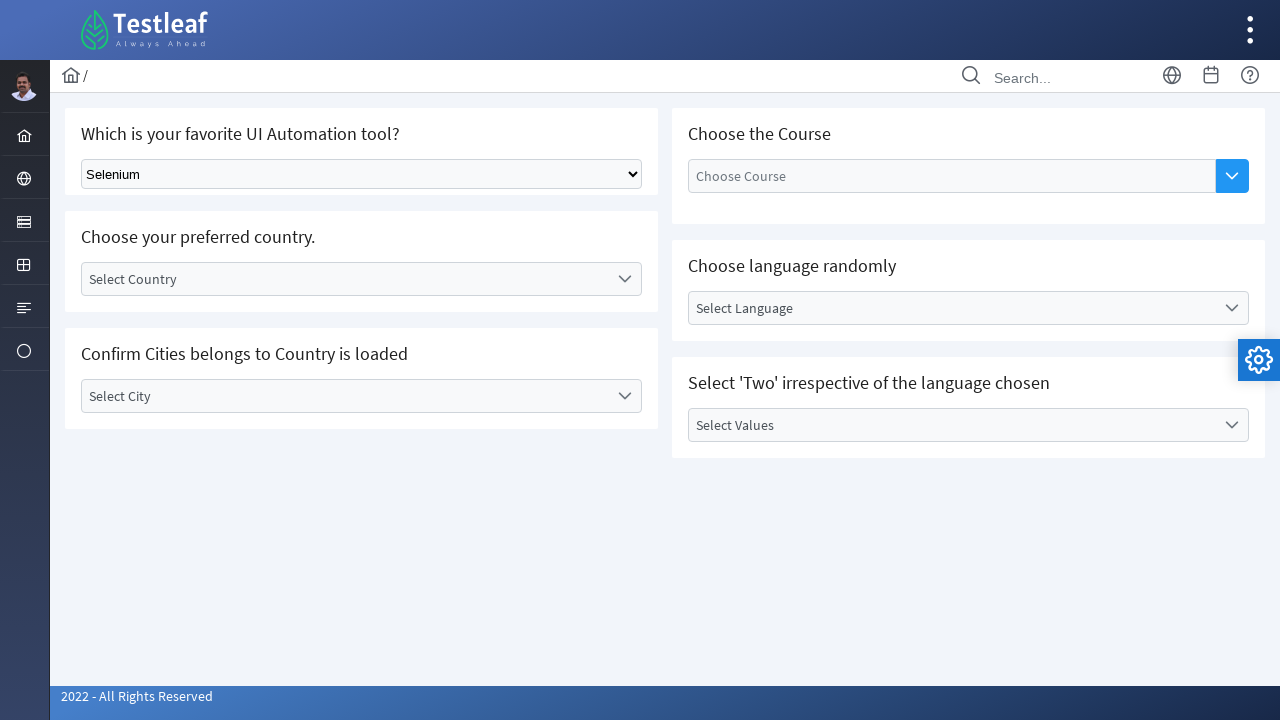

Clicked on 'Select Country' label at (345, 279) on label:has-text('Select Country')
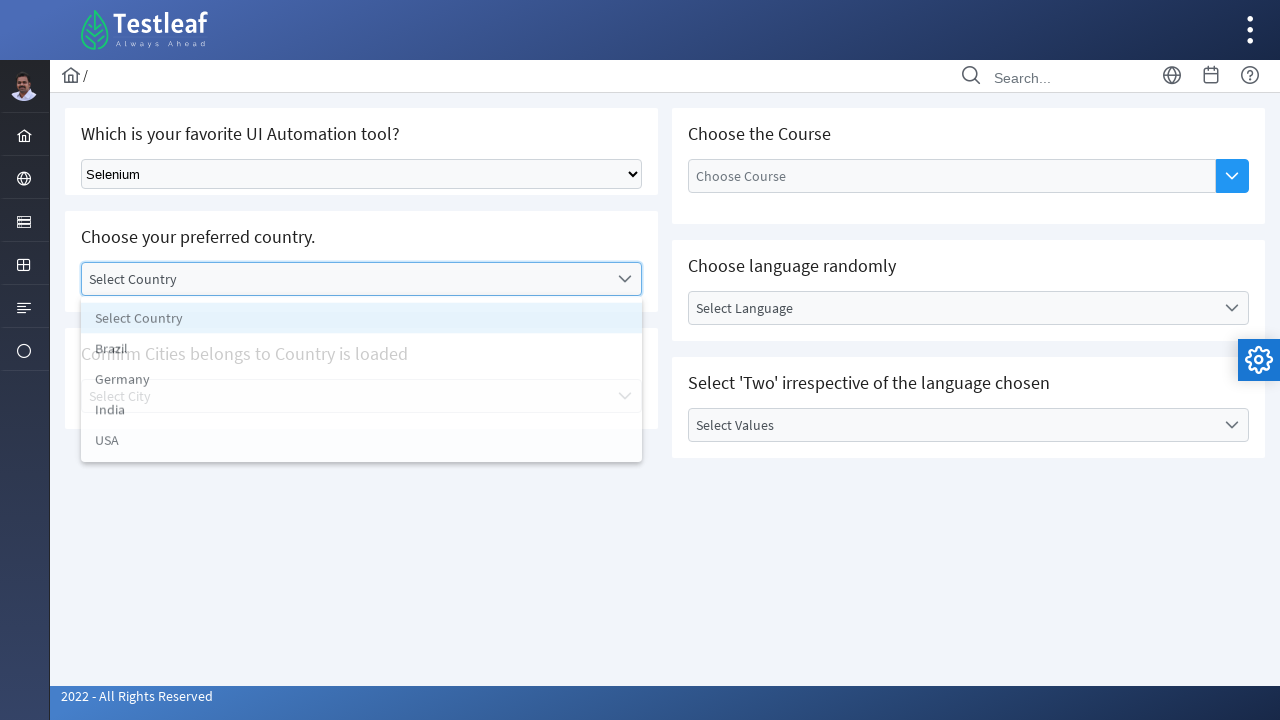

Selected 'India' from country dropdown at (362, 415) on li[data-label='India']
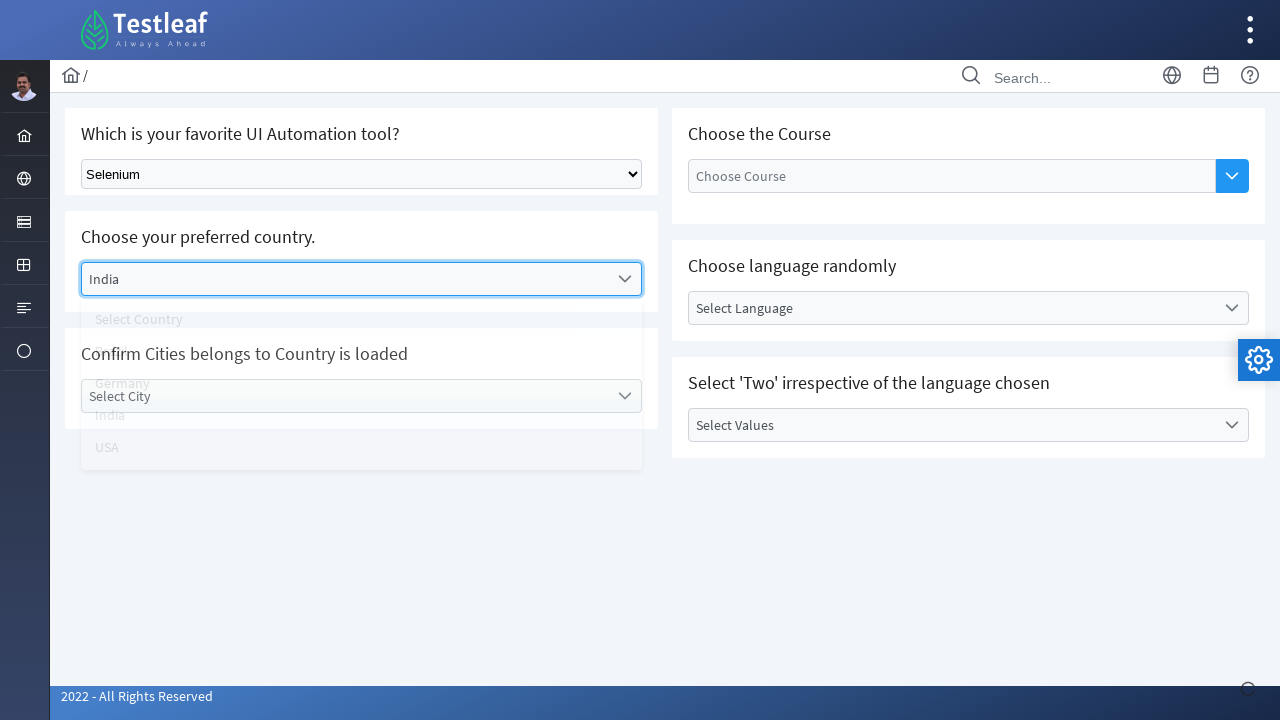

Waited 3 seconds for city dropdown to be ready
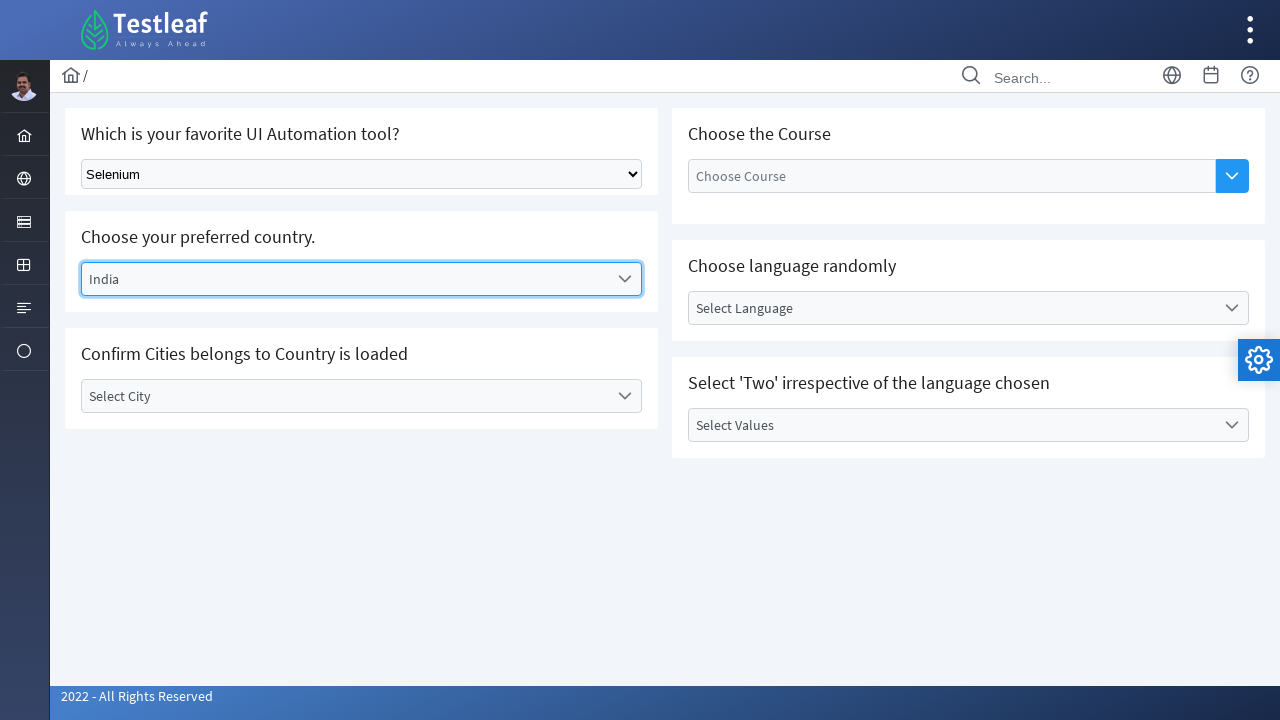

Clicked on city label at (345, 396) on label[id*='city_label']
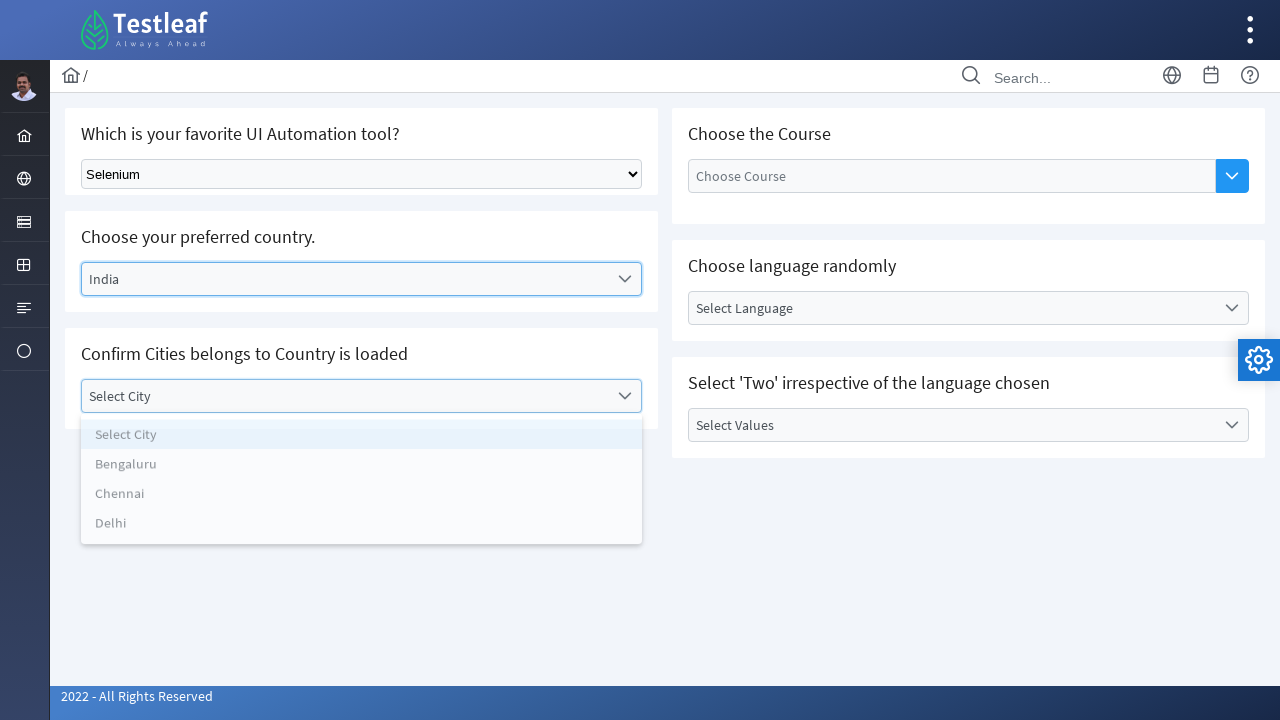

Selected 'Chennai' from city dropdown at (362, 500) on li:has-text('Chennai')
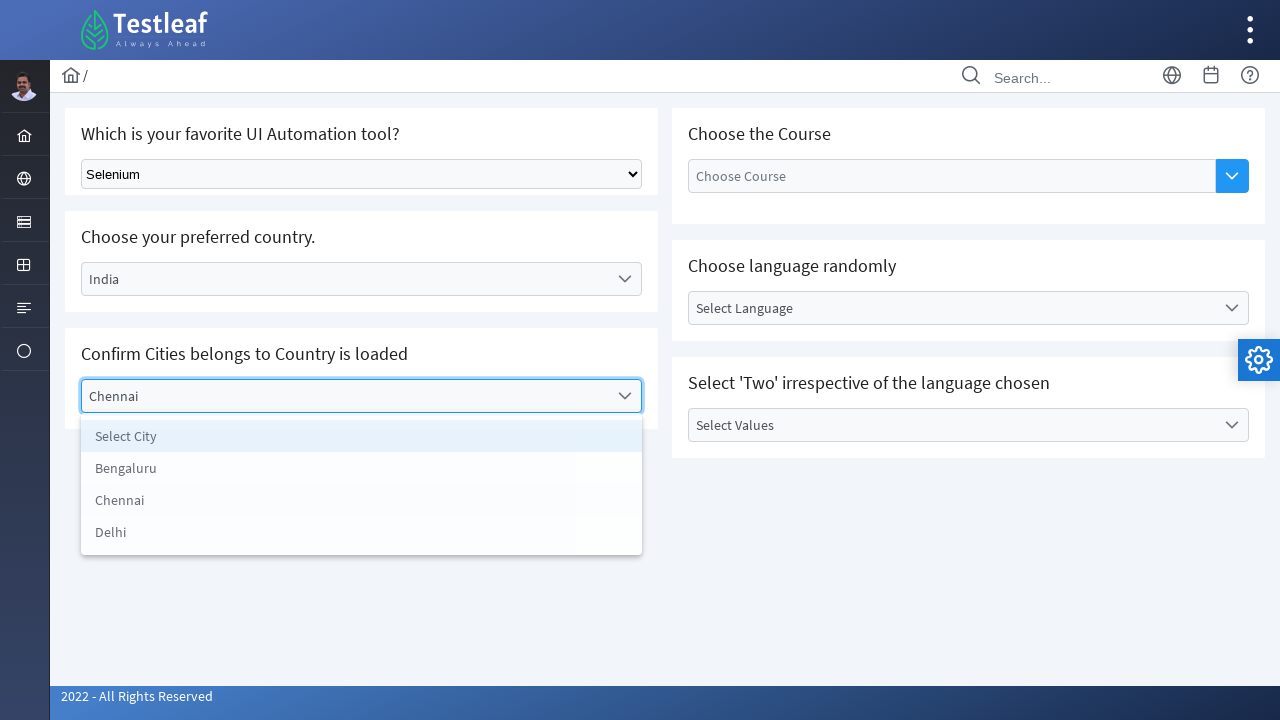

Clicked 'Show Options' button for course selection at (1232, 176) on button[aria-label='Show Options']
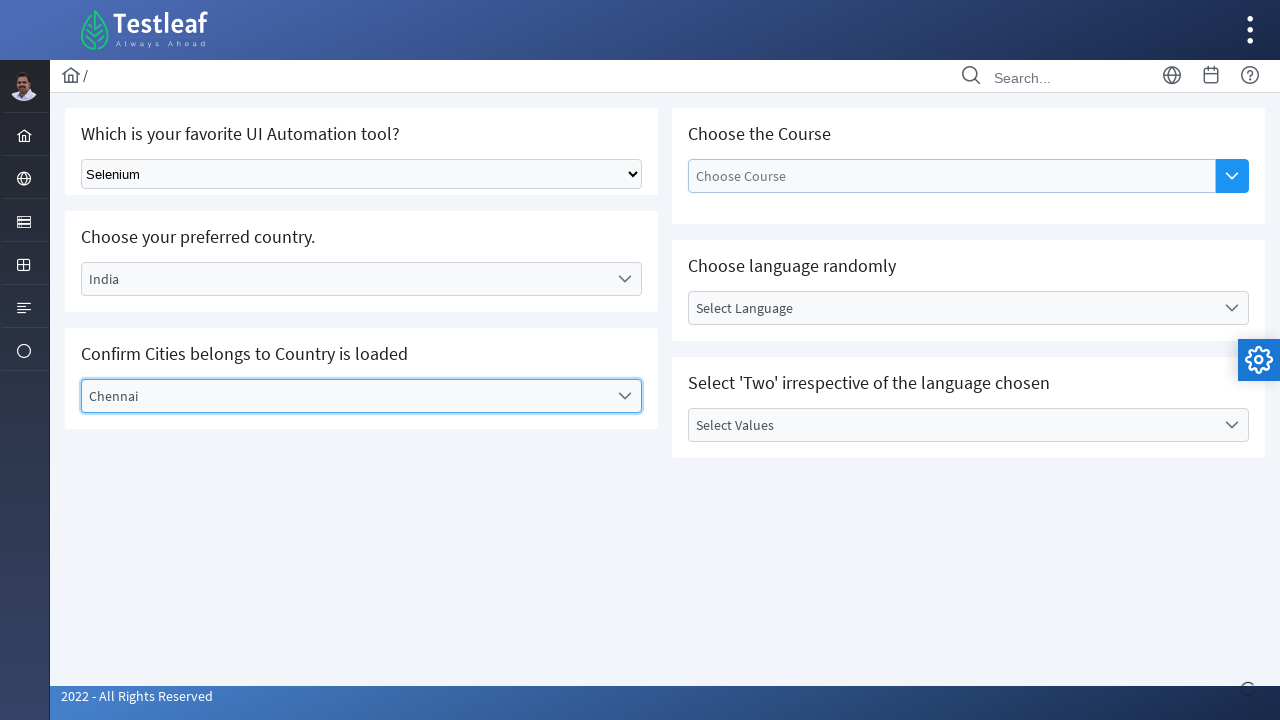

Selected 'Selenium WebDriver' from course dropdown at (952, 278) on li[data-item-label='Selenium WebDriver']
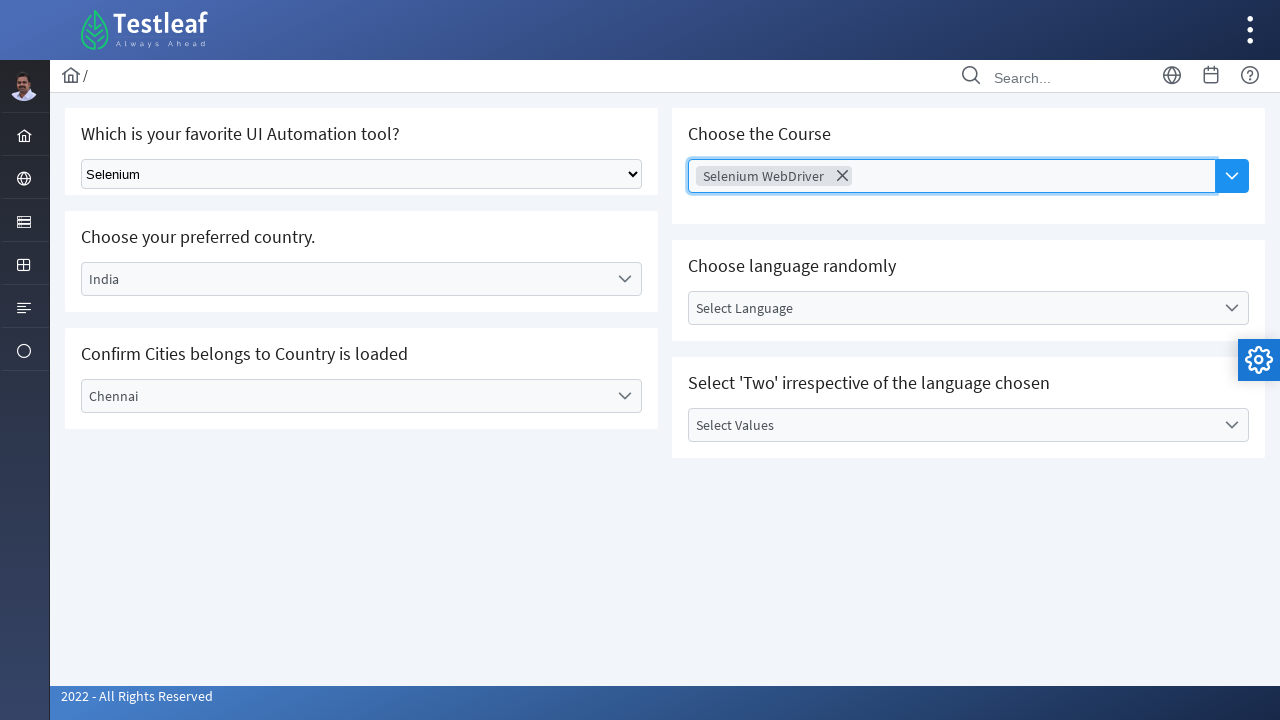

Clicked on 'Select Language' label at (952, 308) on label:has-text('Select Language')
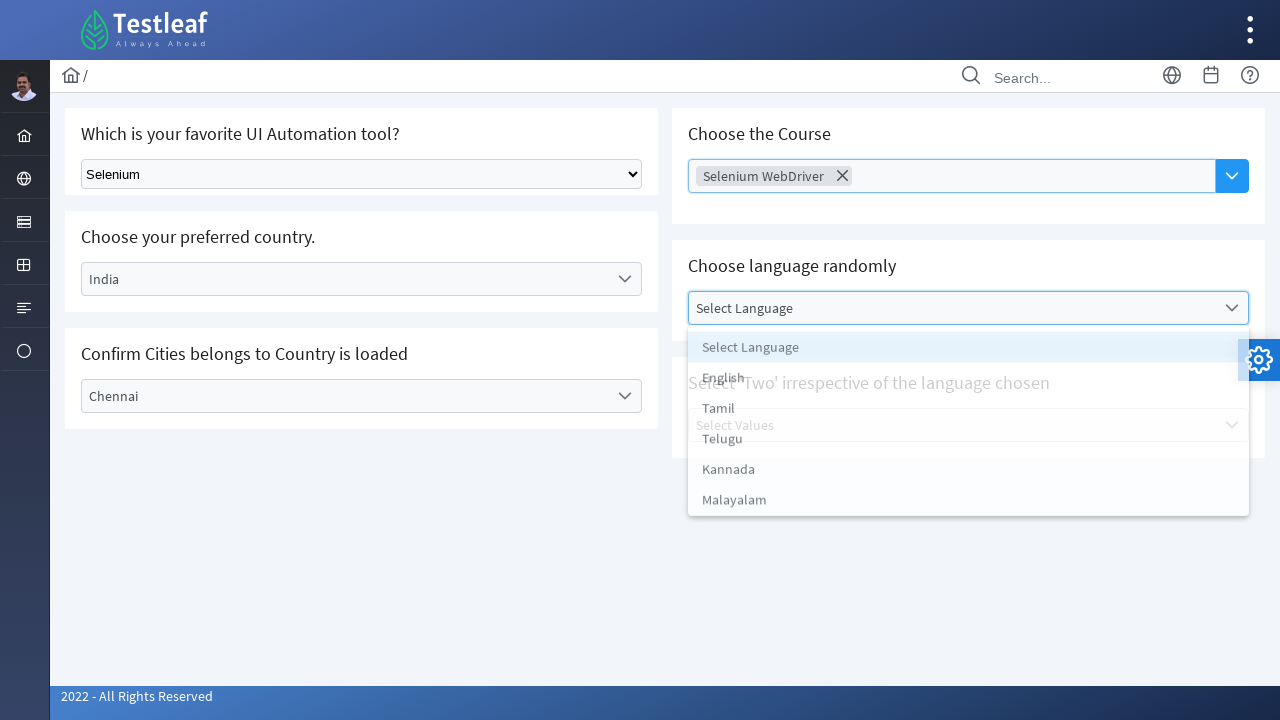

Selected 'English' from language dropdown at (968, 380) on li[data-label='English']
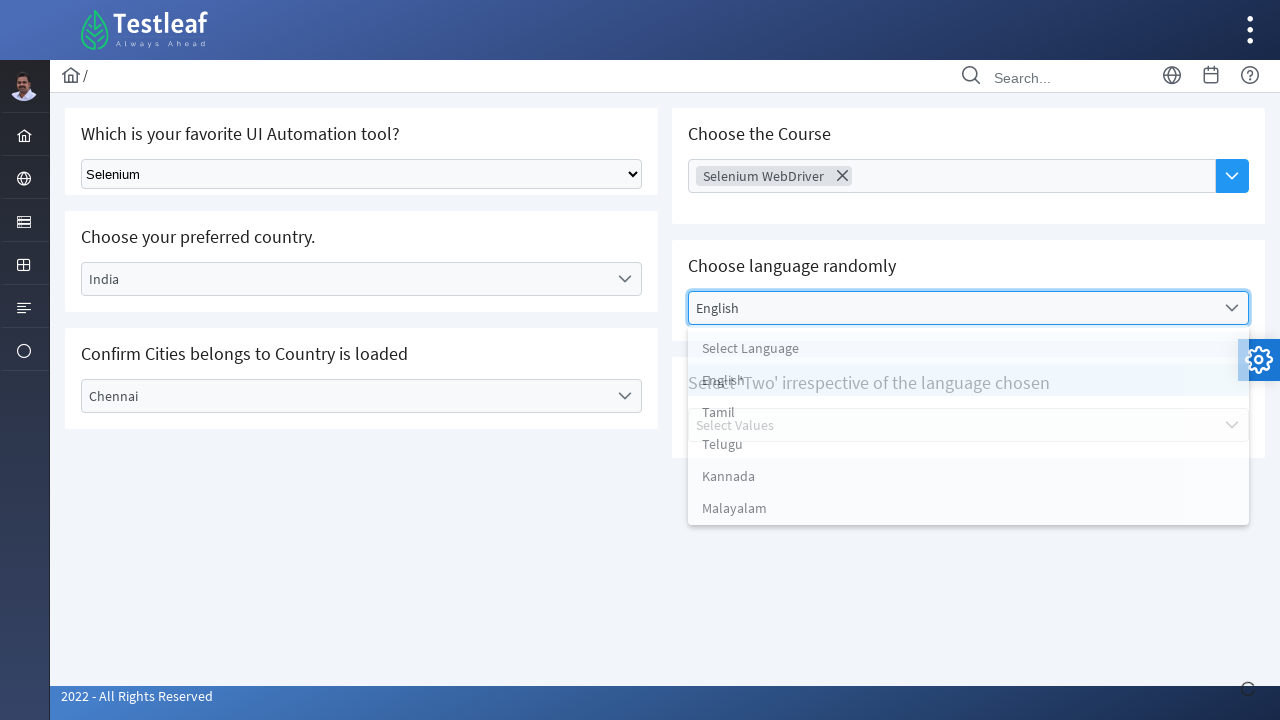

Waited 3 seconds for values dropdown to be ready
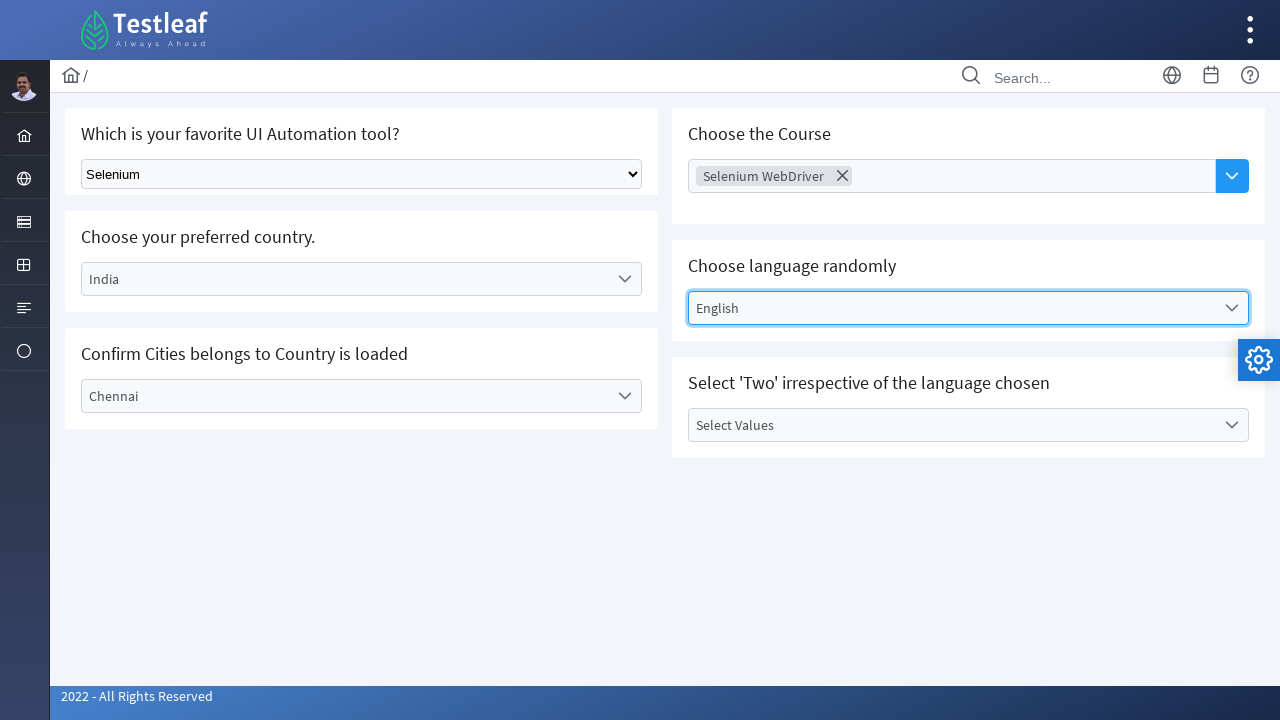

Clicked on 'Select Values' label at (952, 425) on label:has-text('Select Values')
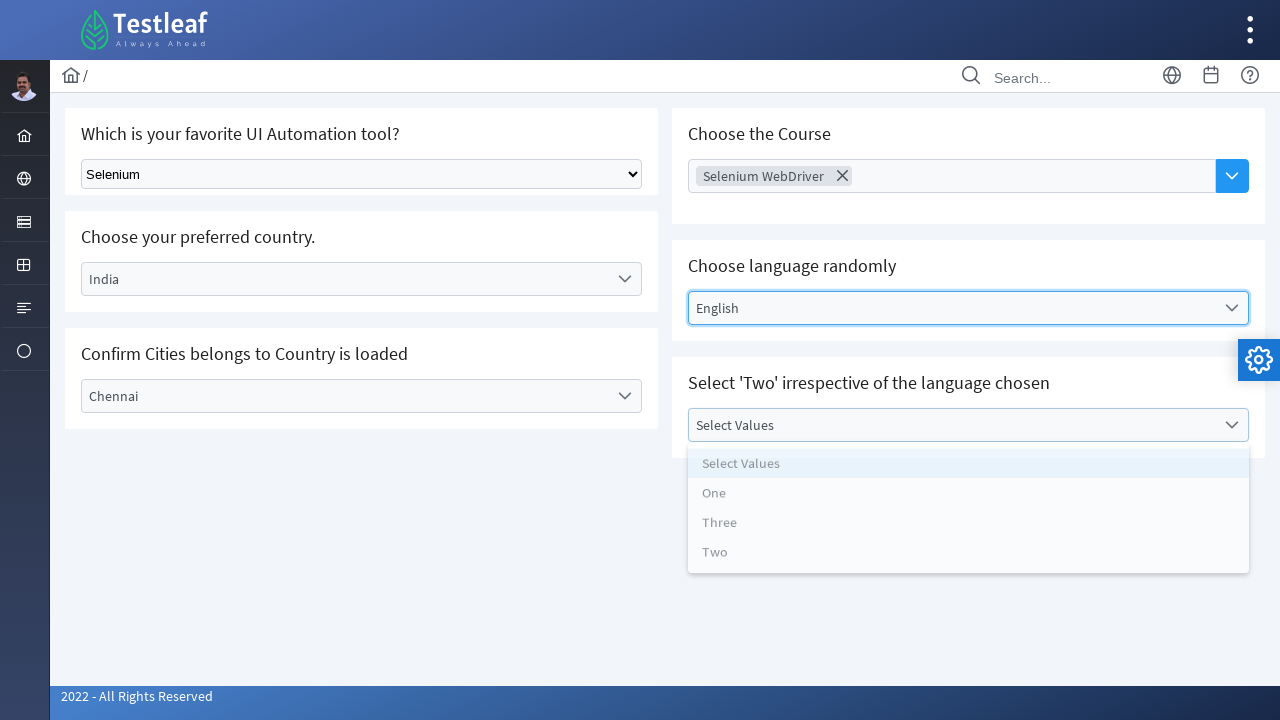

Selected 'Two' from values dropdown at (968, 561) on li:has-text('Two')
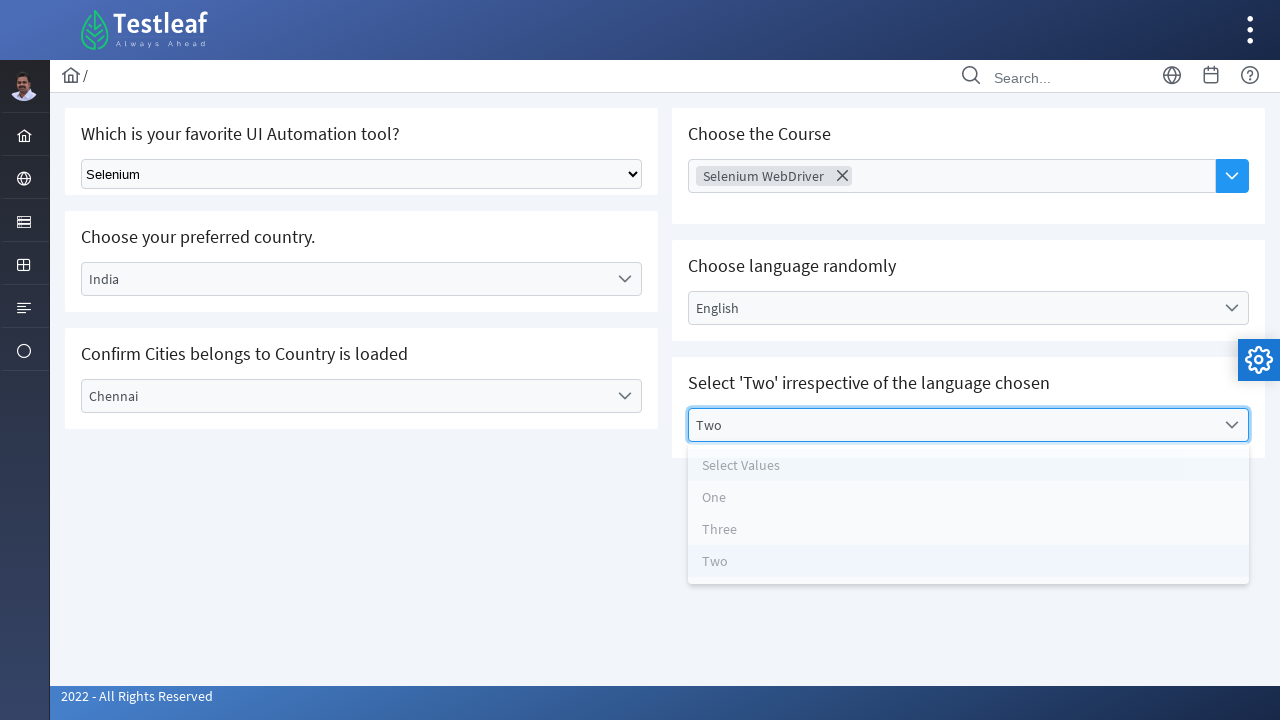

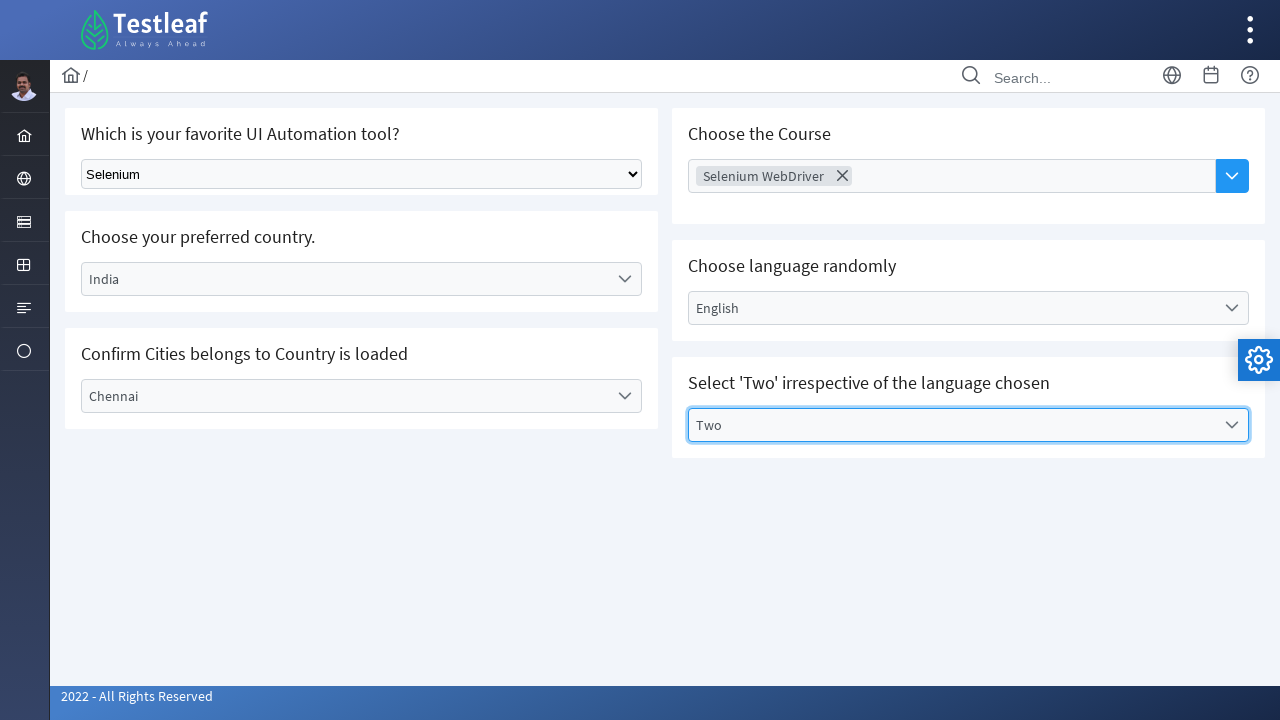